Tests the registration form by filling all fields with the second test data set (Jane Smith) including different gender, DOB, subjects, hobbies, and location, then verifies the submission modal displays correctly.

Starting URL: https://demoqa.com/automation-practice-form

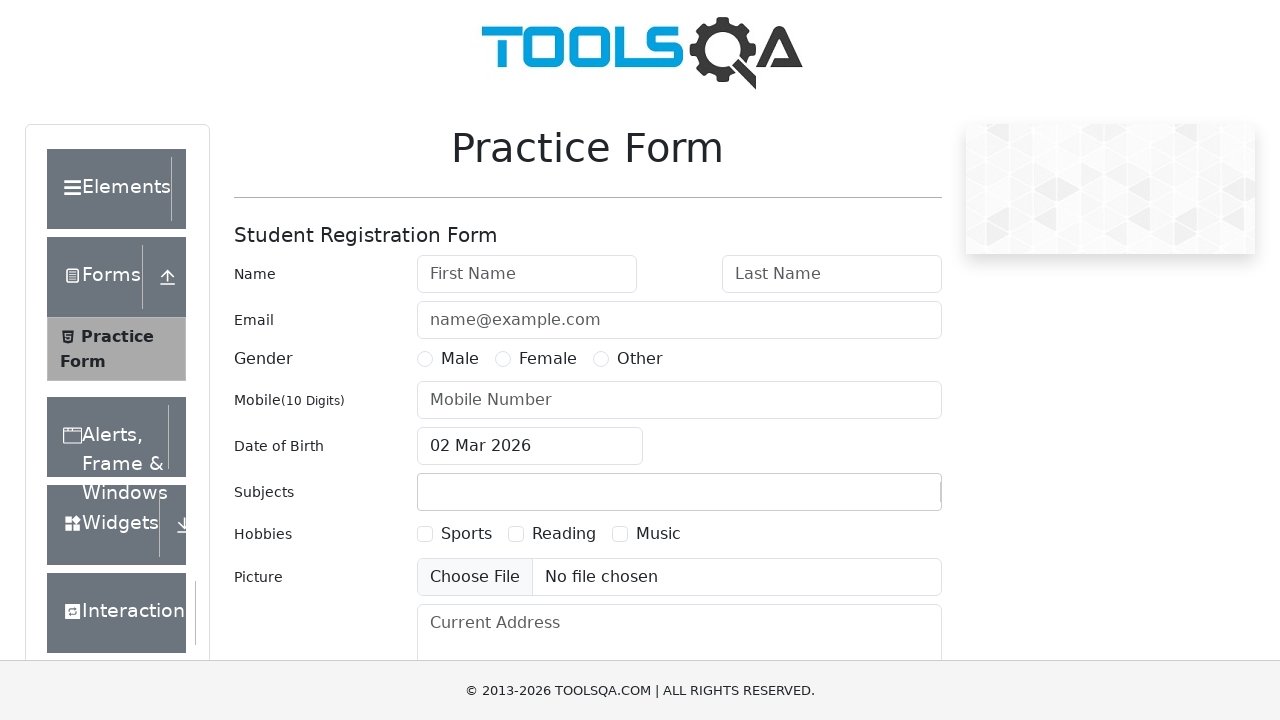

Removed ad overlays and banners blocking clicks
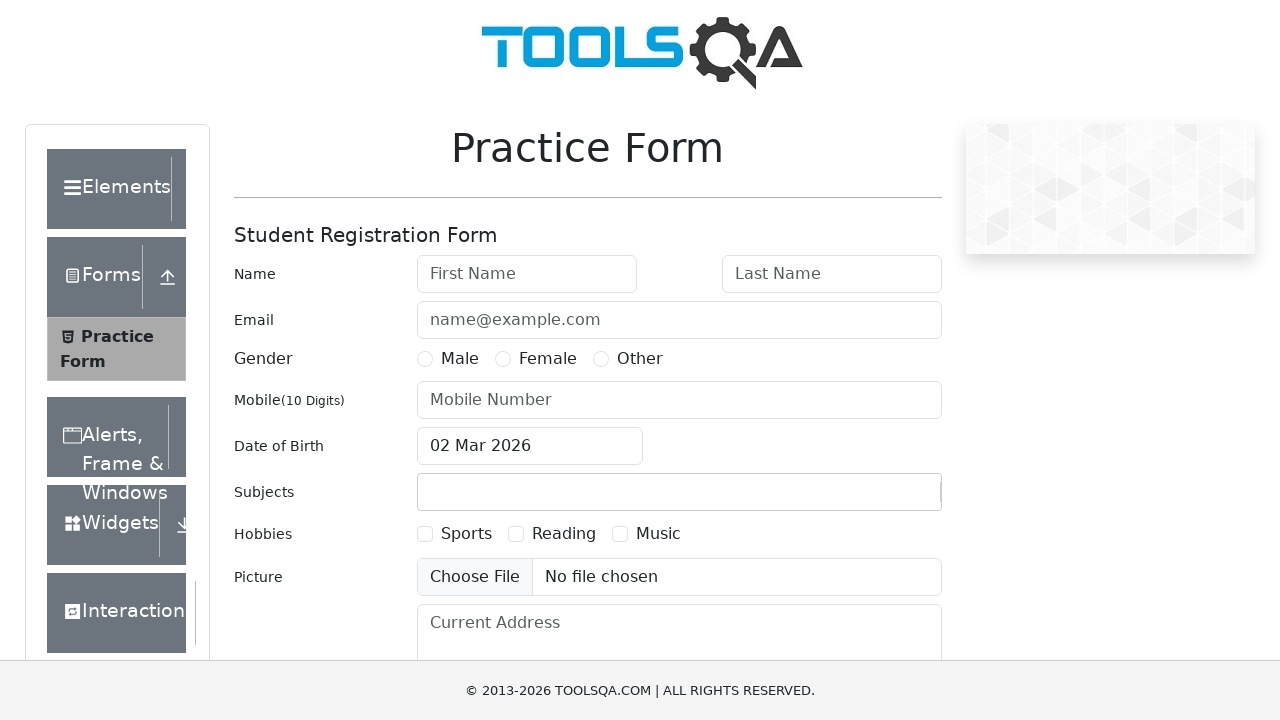

Filled first name field with 'Jane' on #firstName
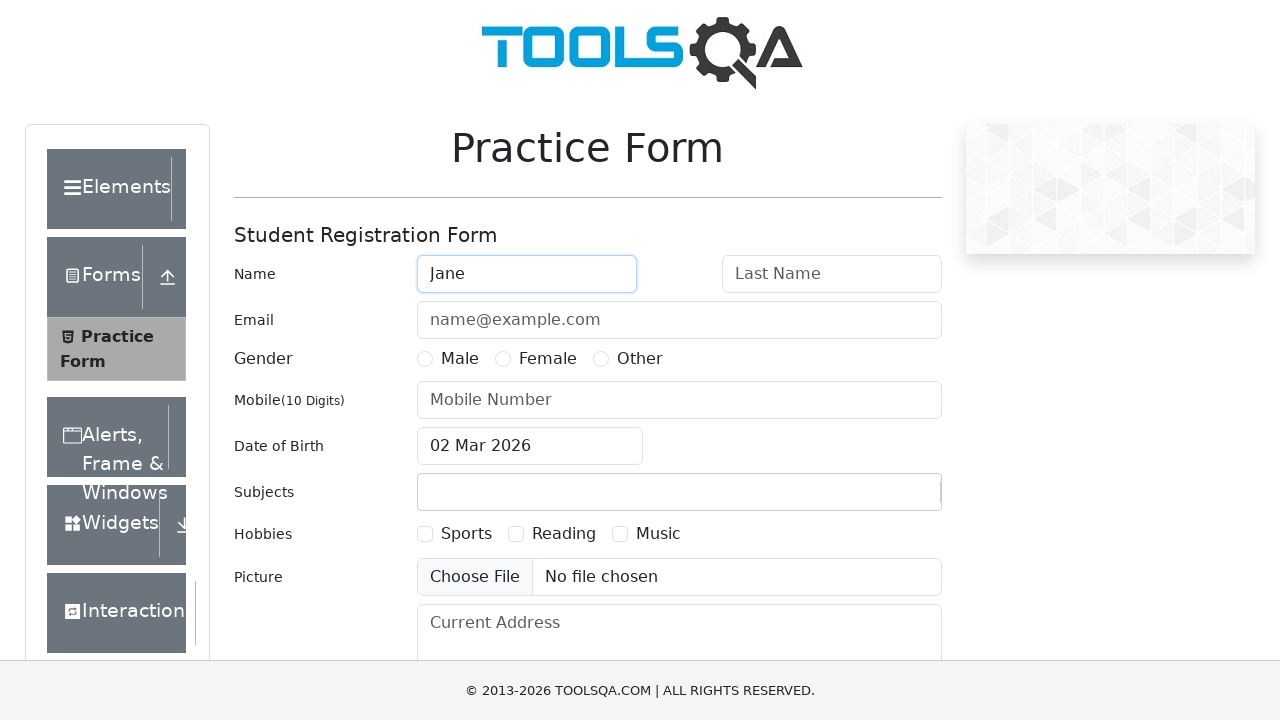

Filled last name field with 'Smith' on #lastName
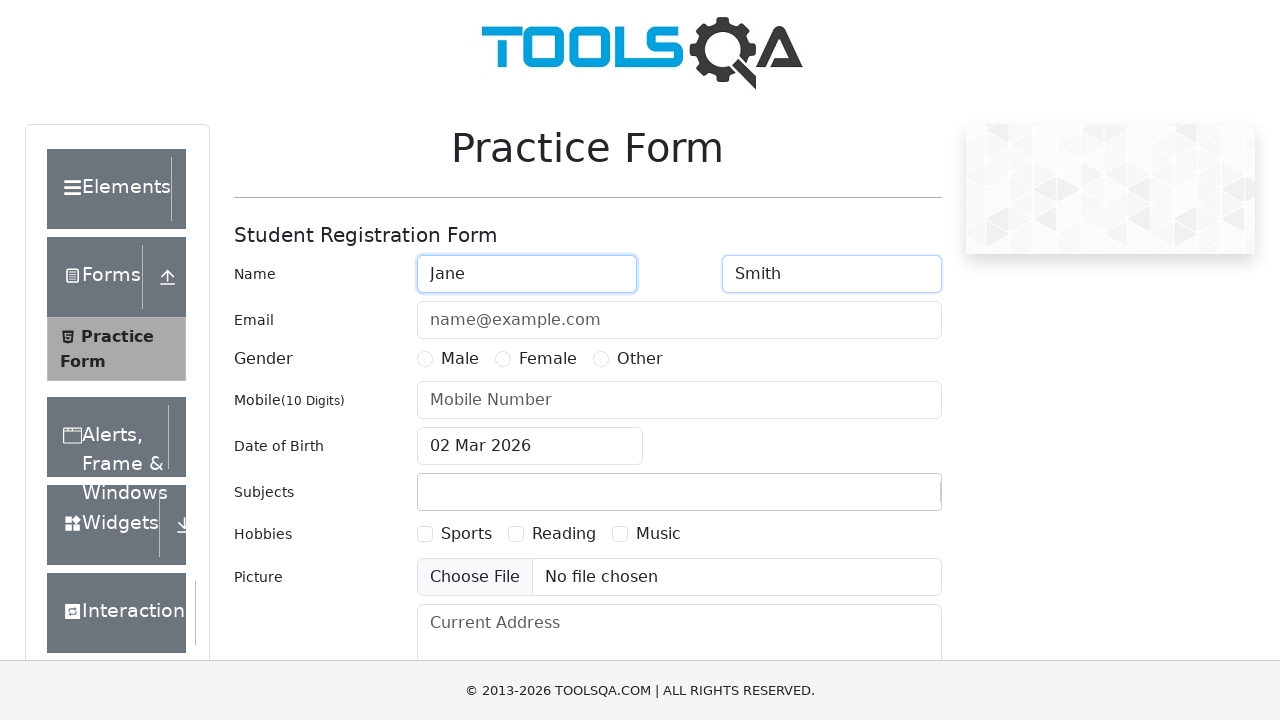

Filled email field with 'jane.smith@example.com' on #userEmail
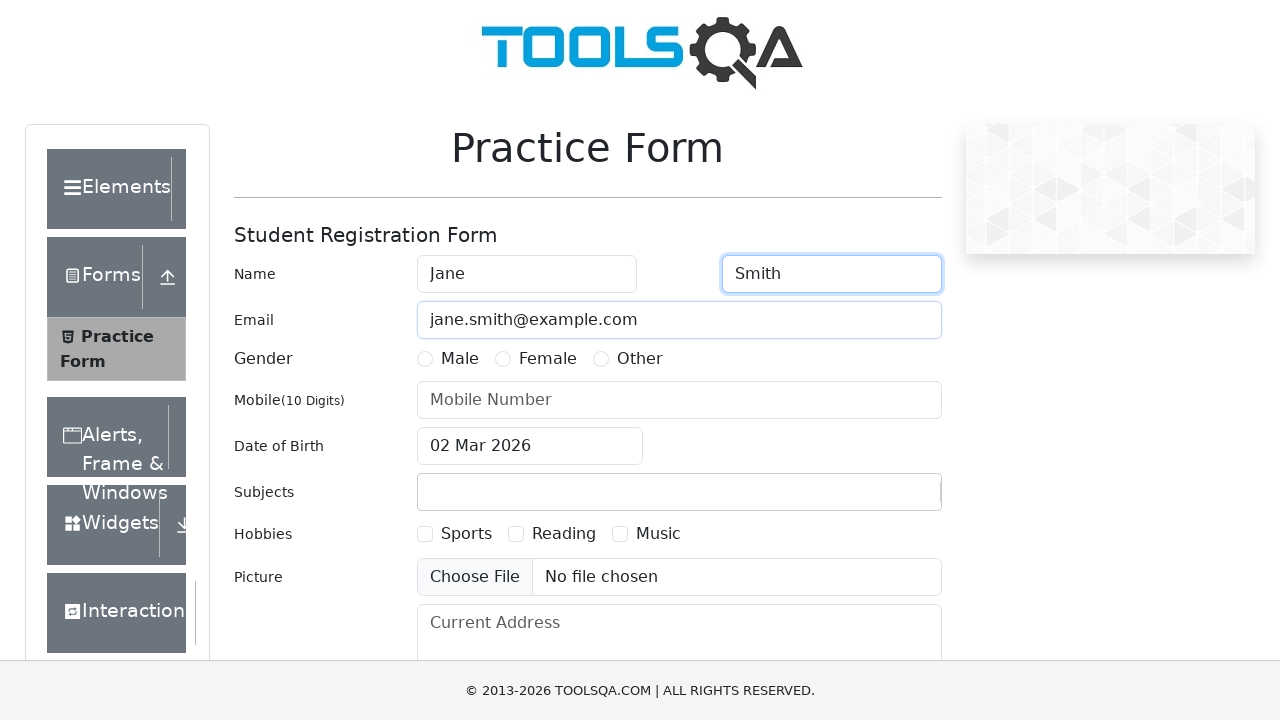

Selected Female gender option at (548, 359) on label[for^="gender-radio-"] >> nth=1
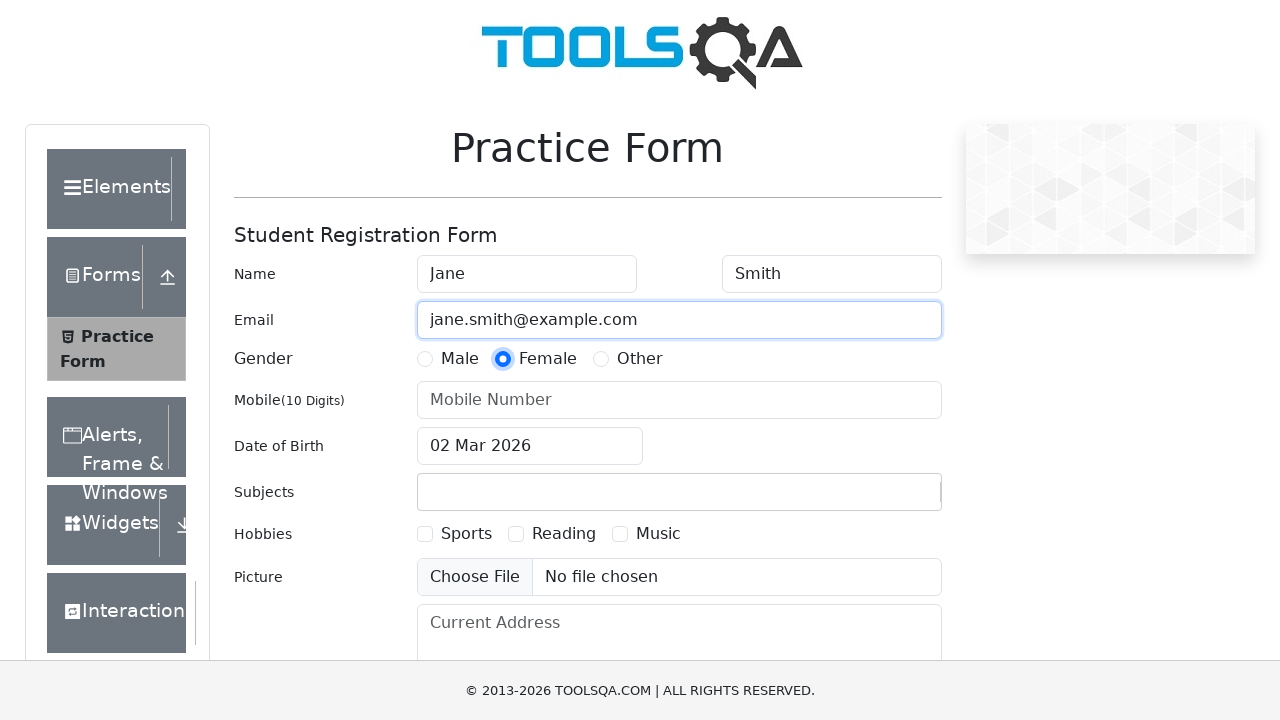

Filled mobile number field with '9876543210' on #userNumber
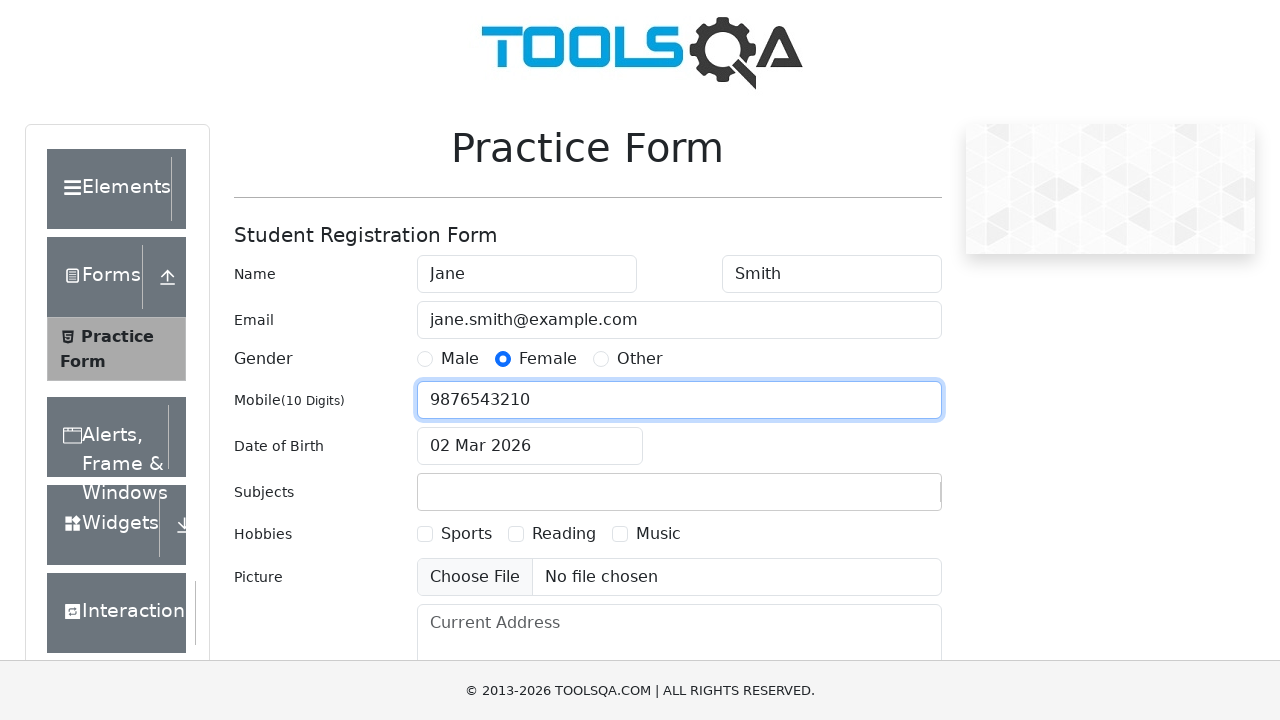

Clicked date of birth input field at (530, 446) on #dateOfBirthInput
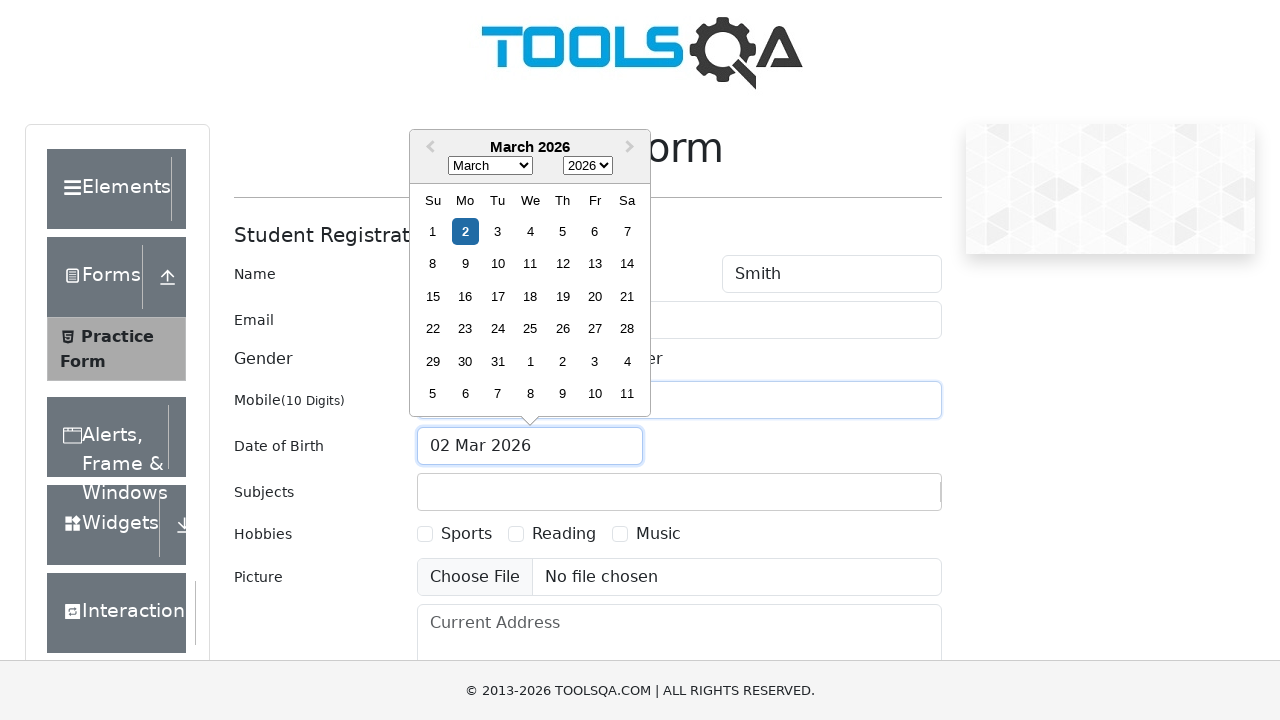

Selected August as the month on .react-datepicker__month-select
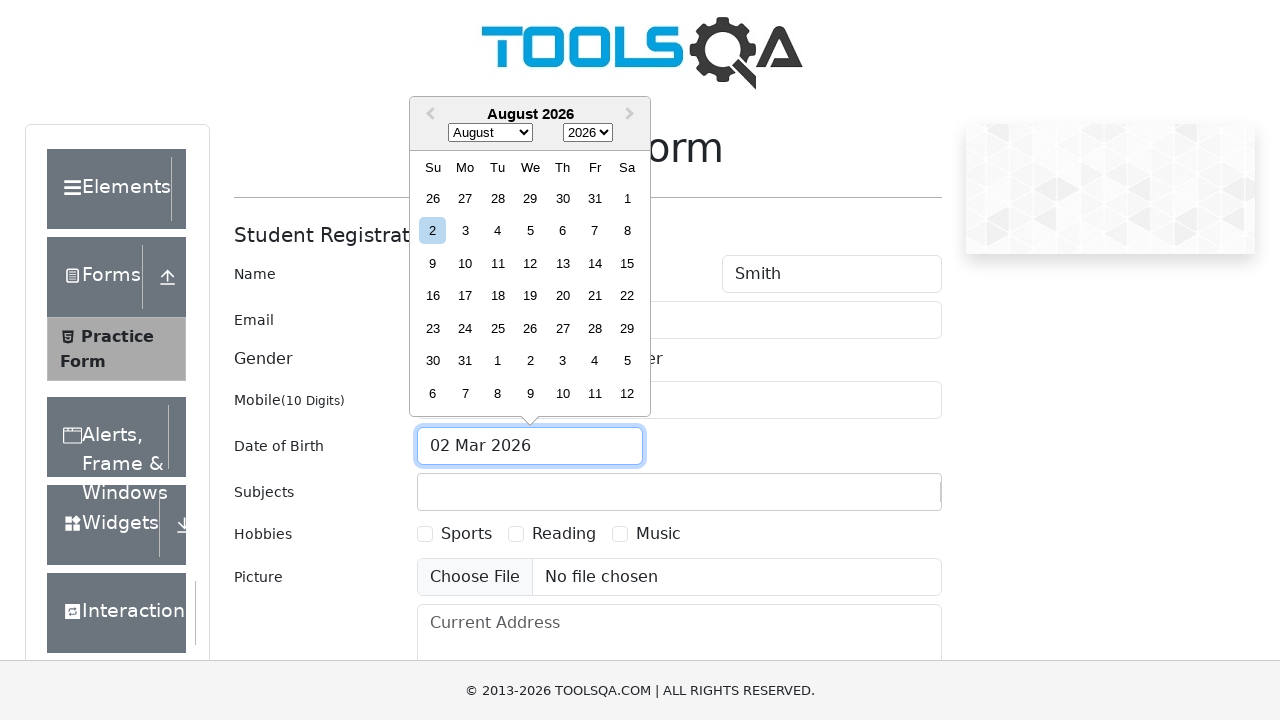

Selected 1995 as the year on .react-datepicker__year-select
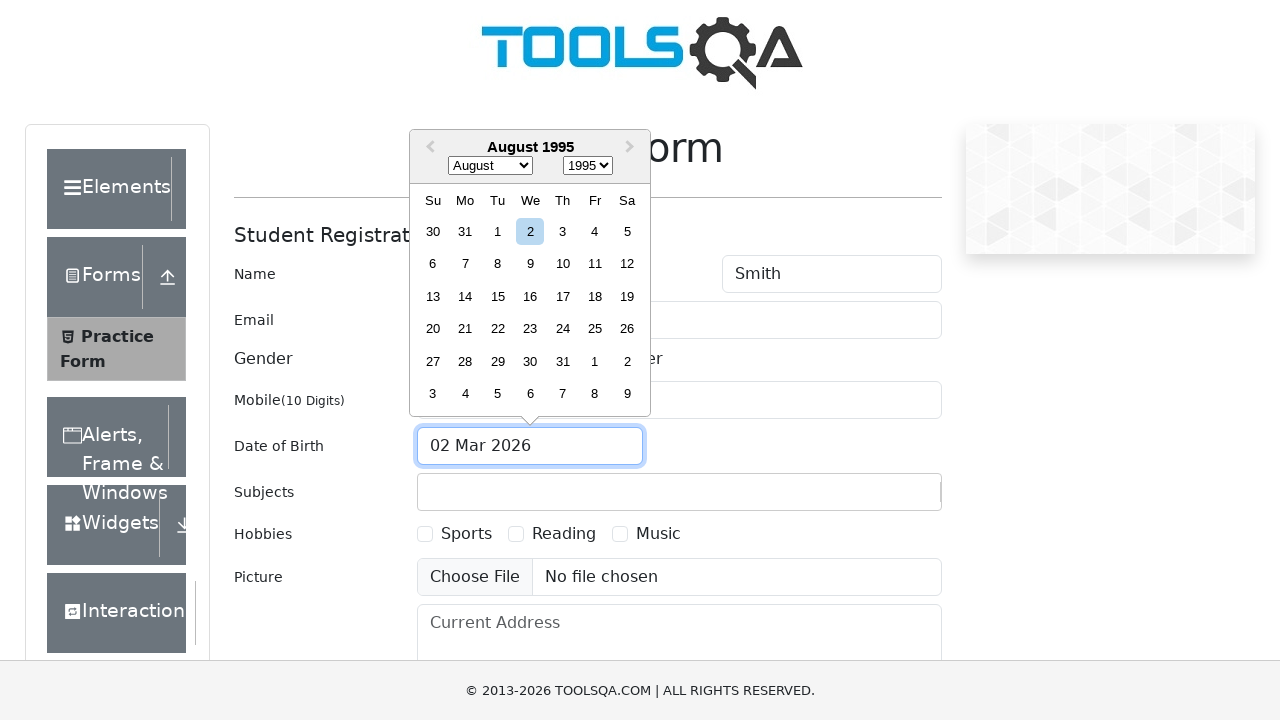

Selected the 20th day of the month at (433, 329) on .react-datepicker__day--020
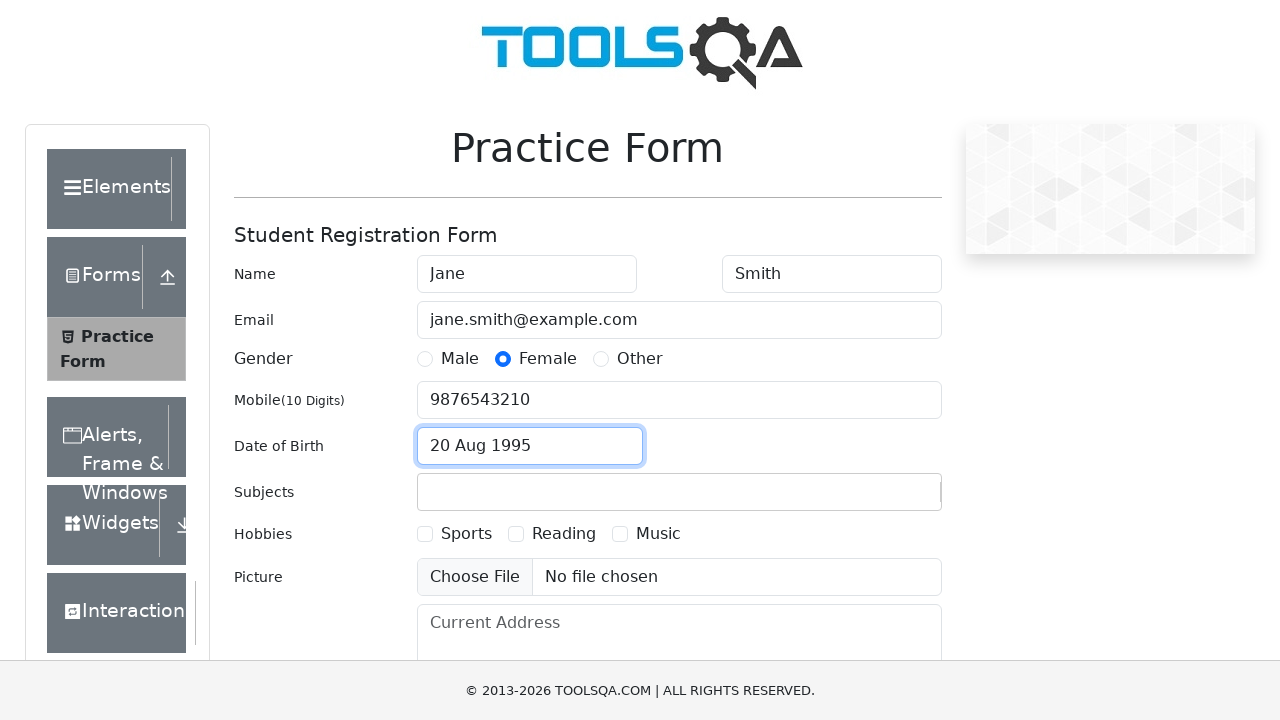

Filled subjects input field with 'English' on #subjectsInput
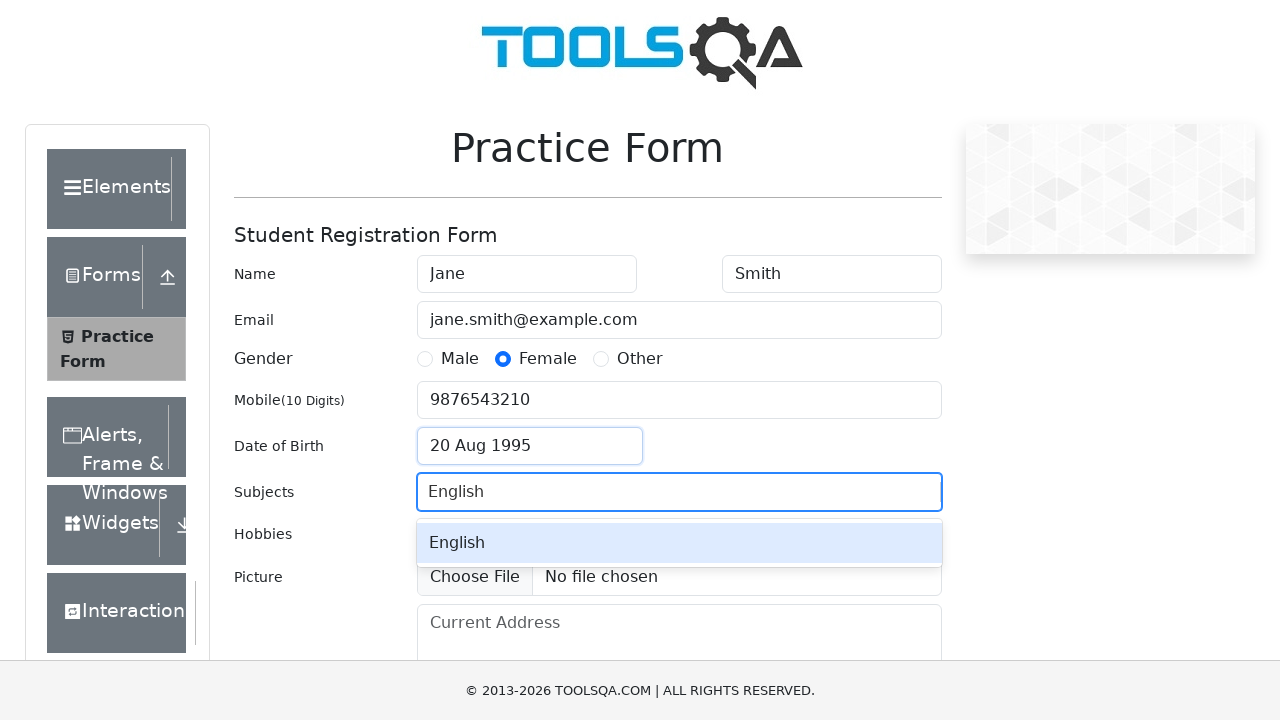

Pressed Enter to add English subject
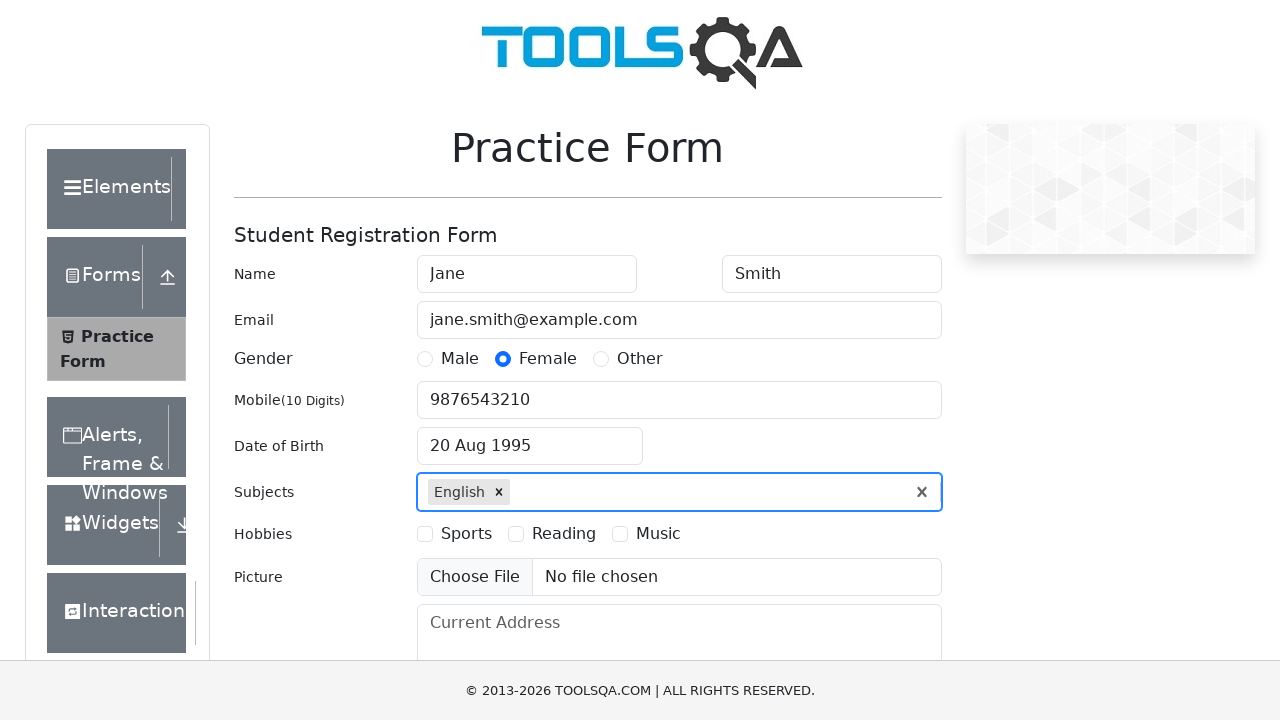

Checked Music hobby checkbox at (620, 534) on #hobbies-checkbox-3
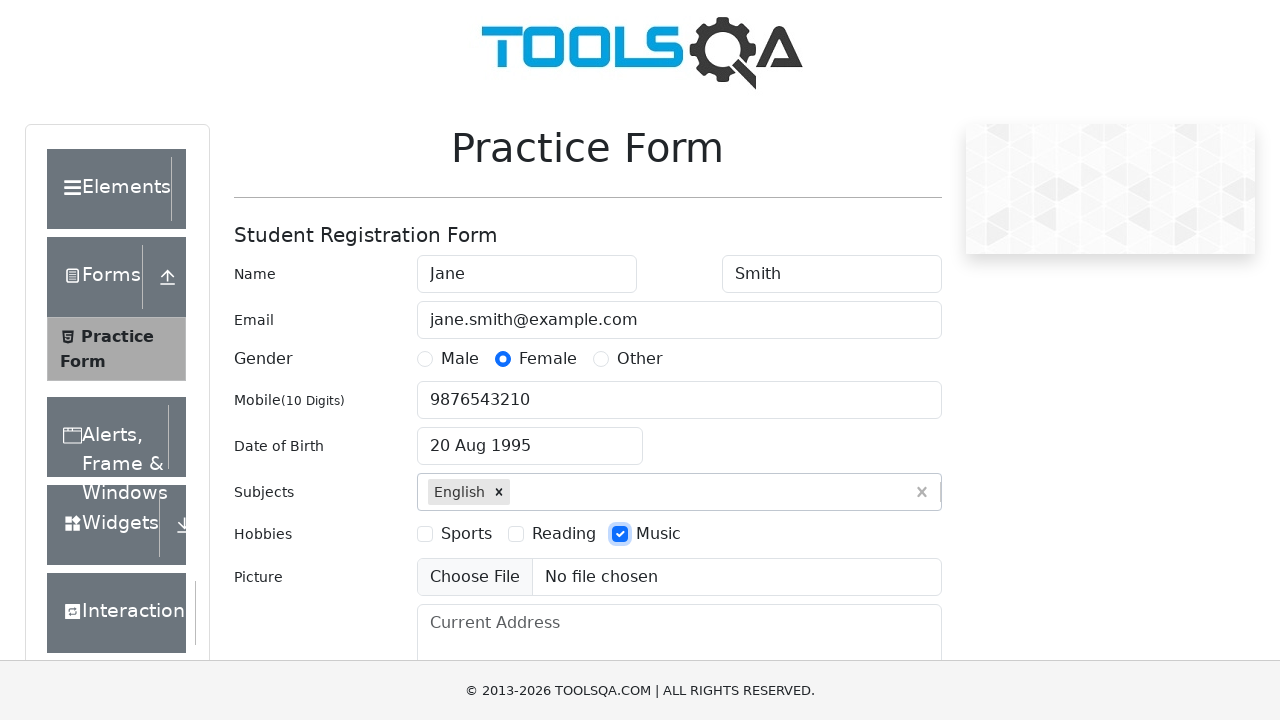

Filled address field with '456 Side Rd, Townsville' on #currentAddress
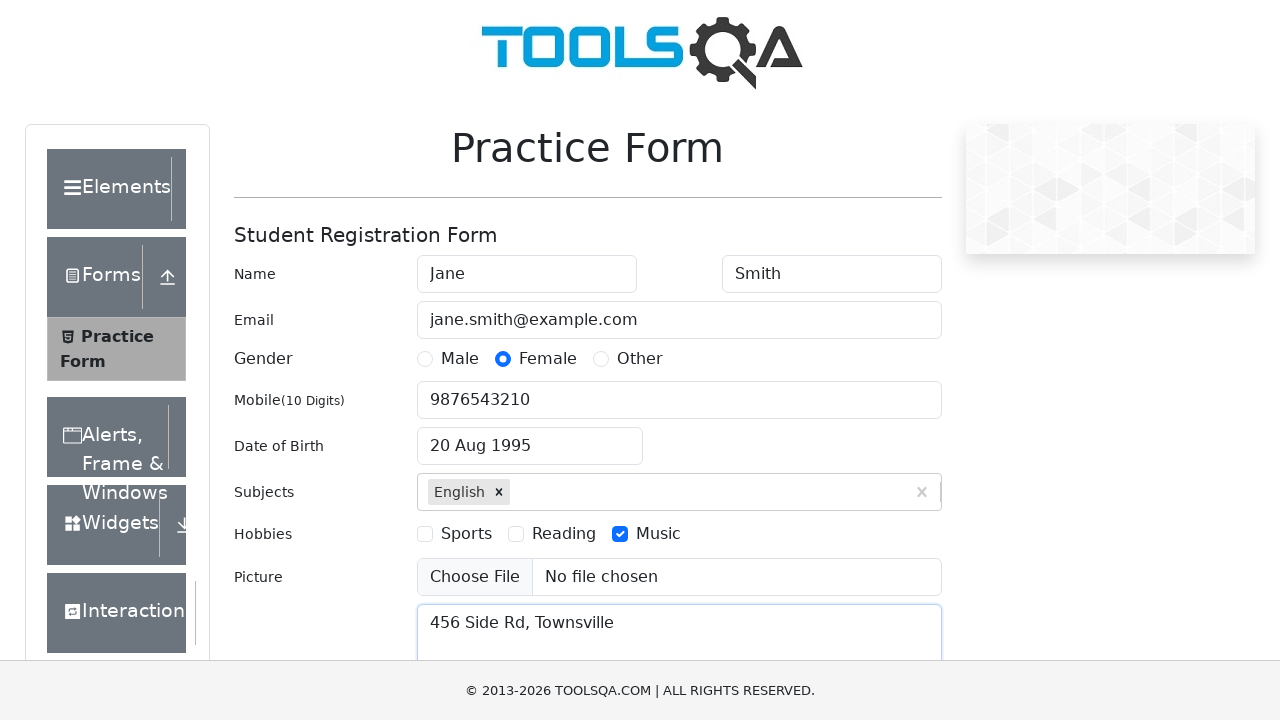

Clicked state dropdown at (527, 437) on #state
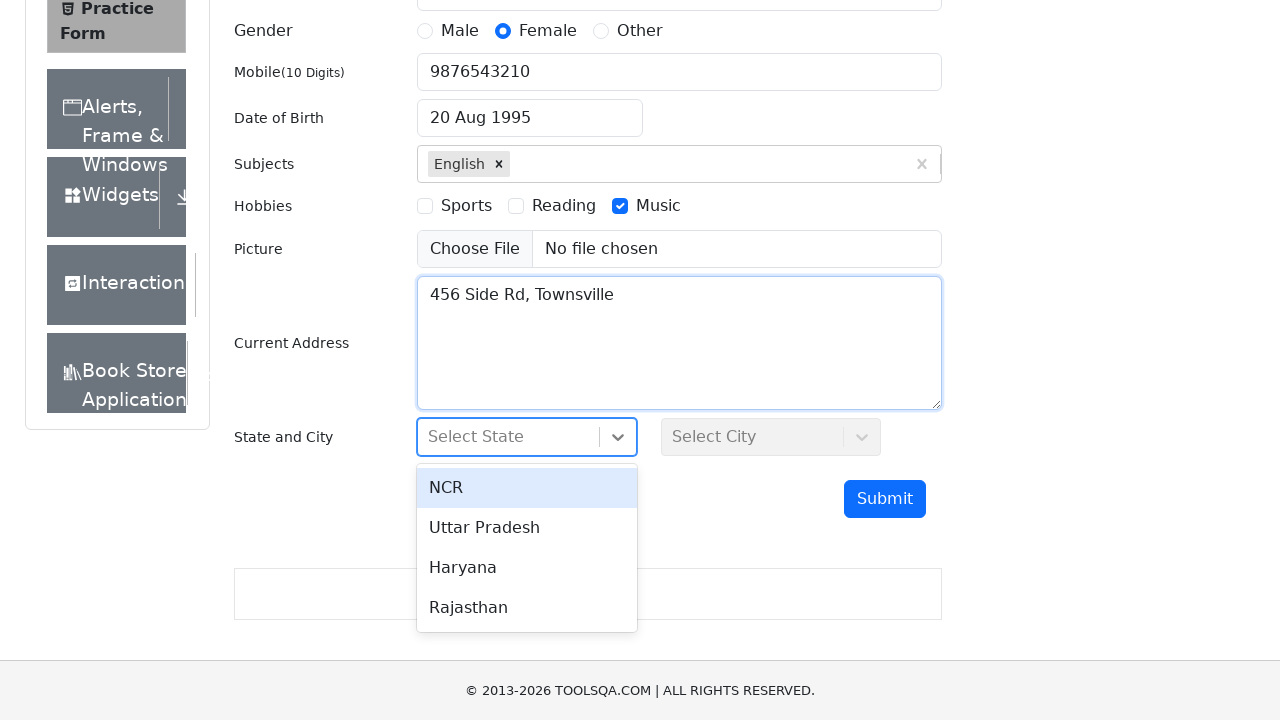

Typed 'Uttar Pradesh' in state field
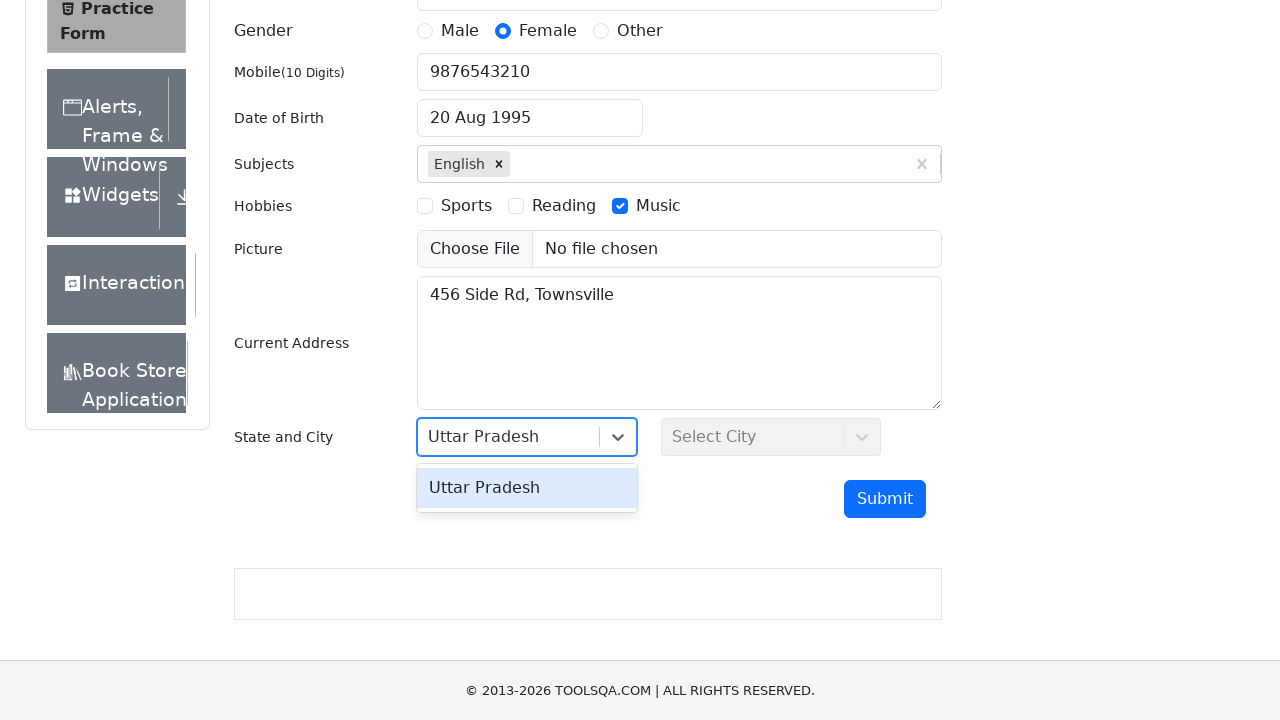

Pressed Enter to select Uttar Pradesh state
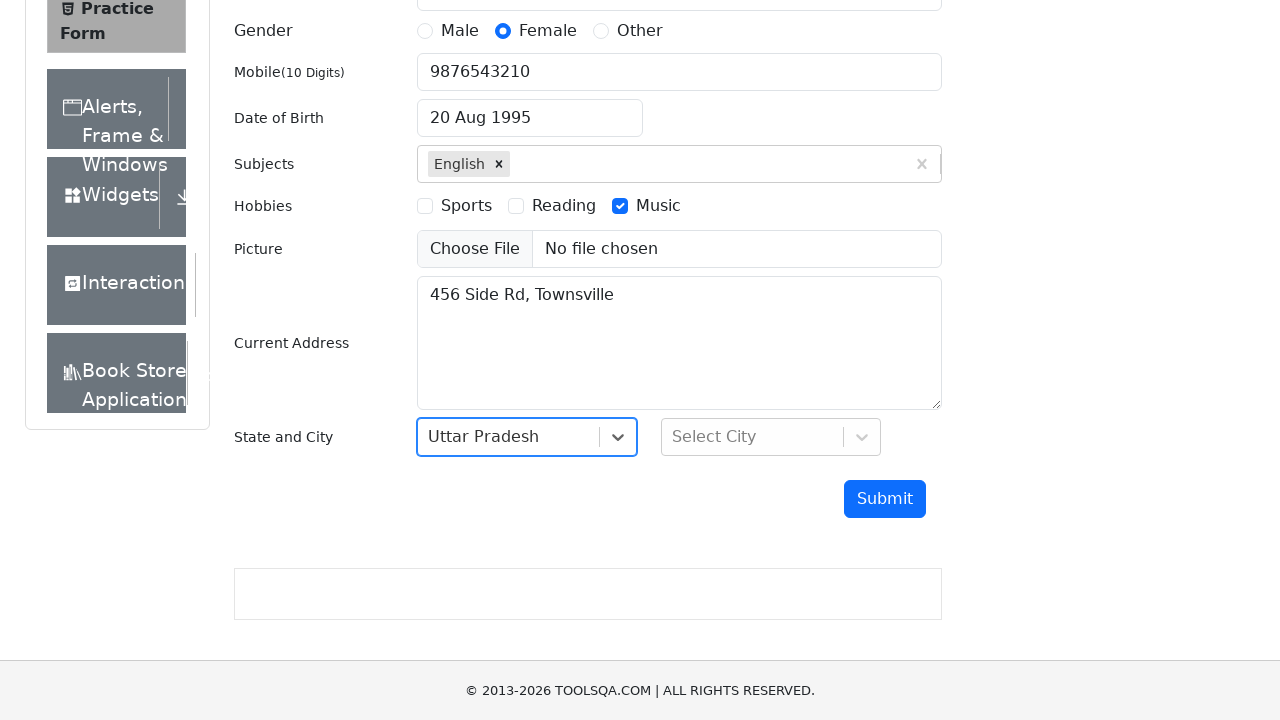

Clicked city dropdown at (771, 437) on #city
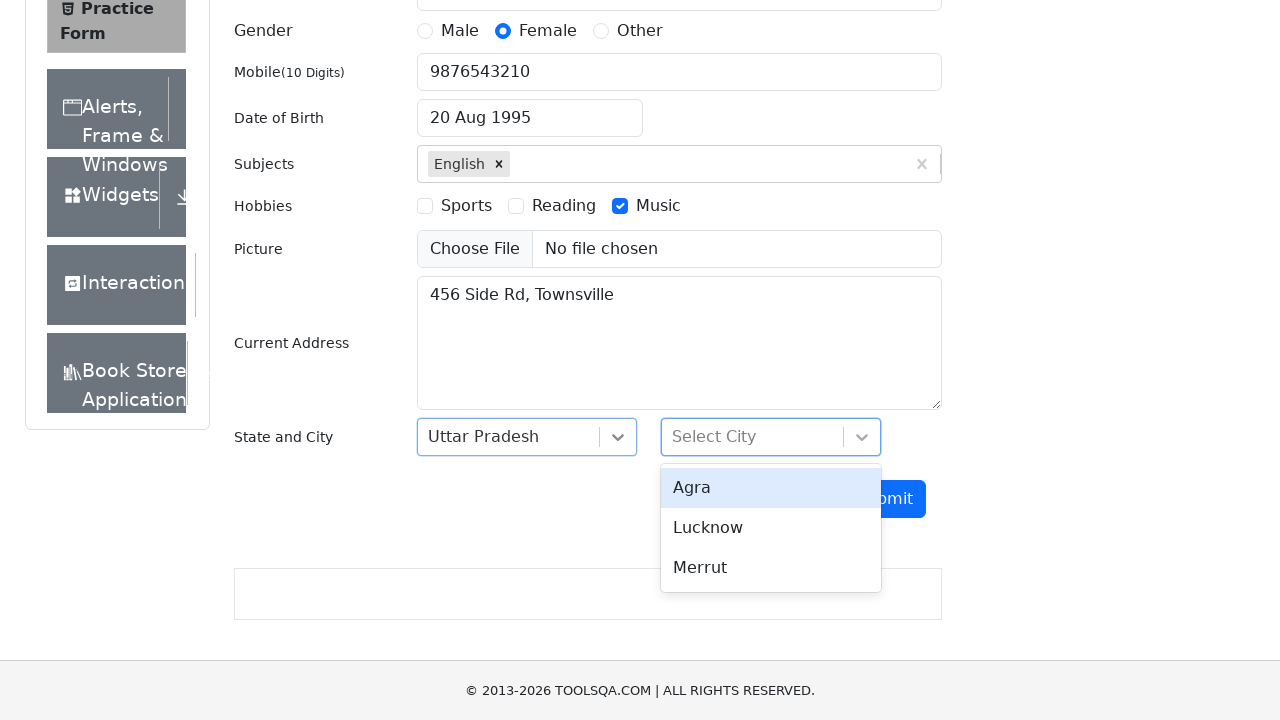

Typed 'Agra' in city field
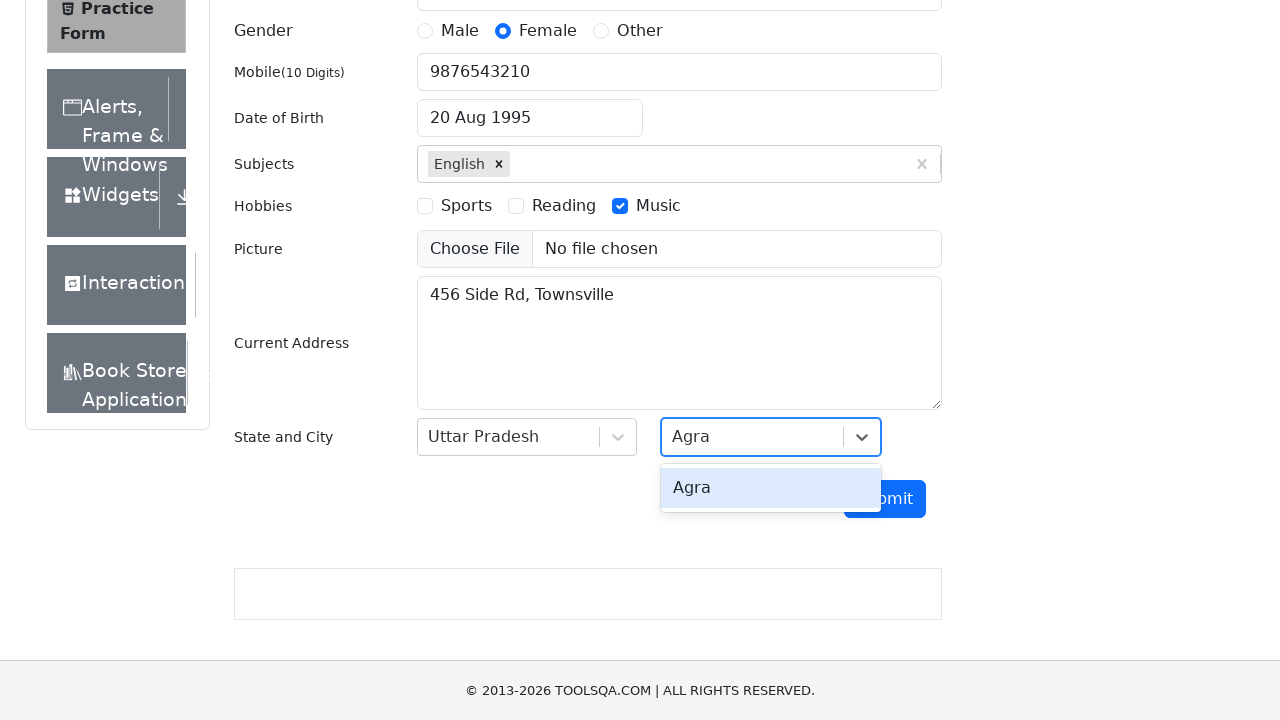

Pressed Enter to select Agra city
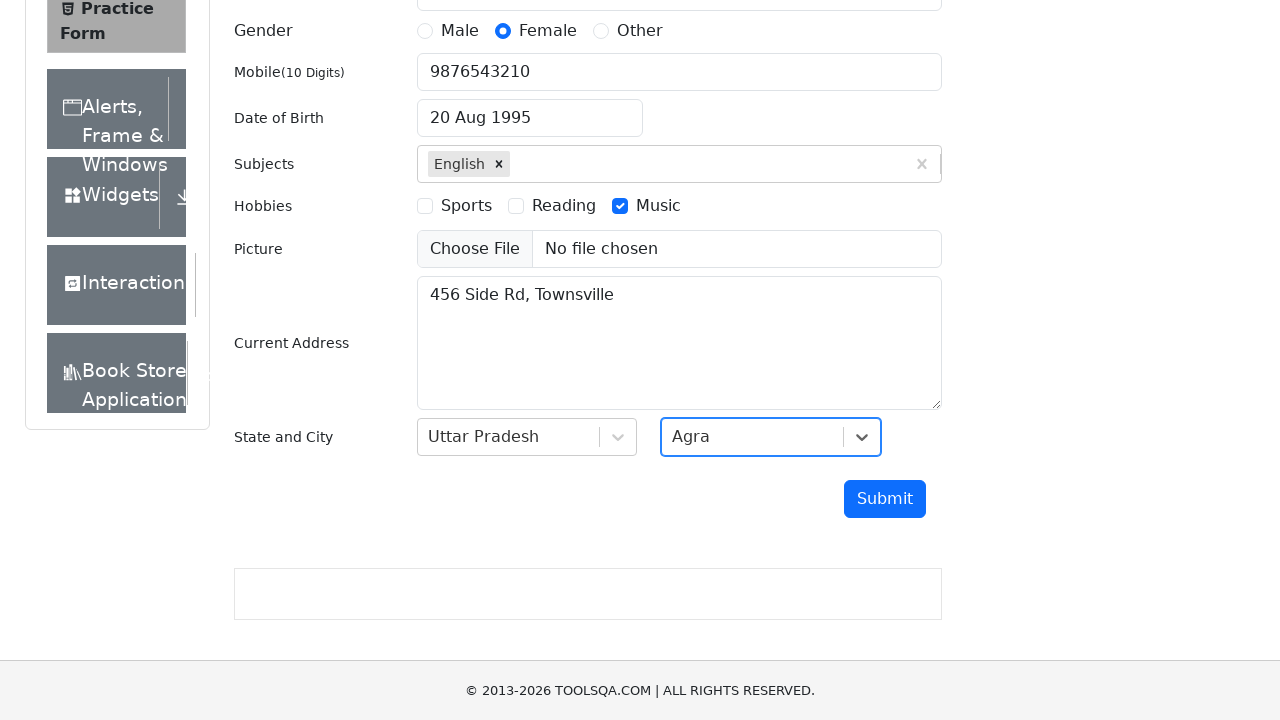

Clicked submit button to submit the registration form at (885, 499) on #submit
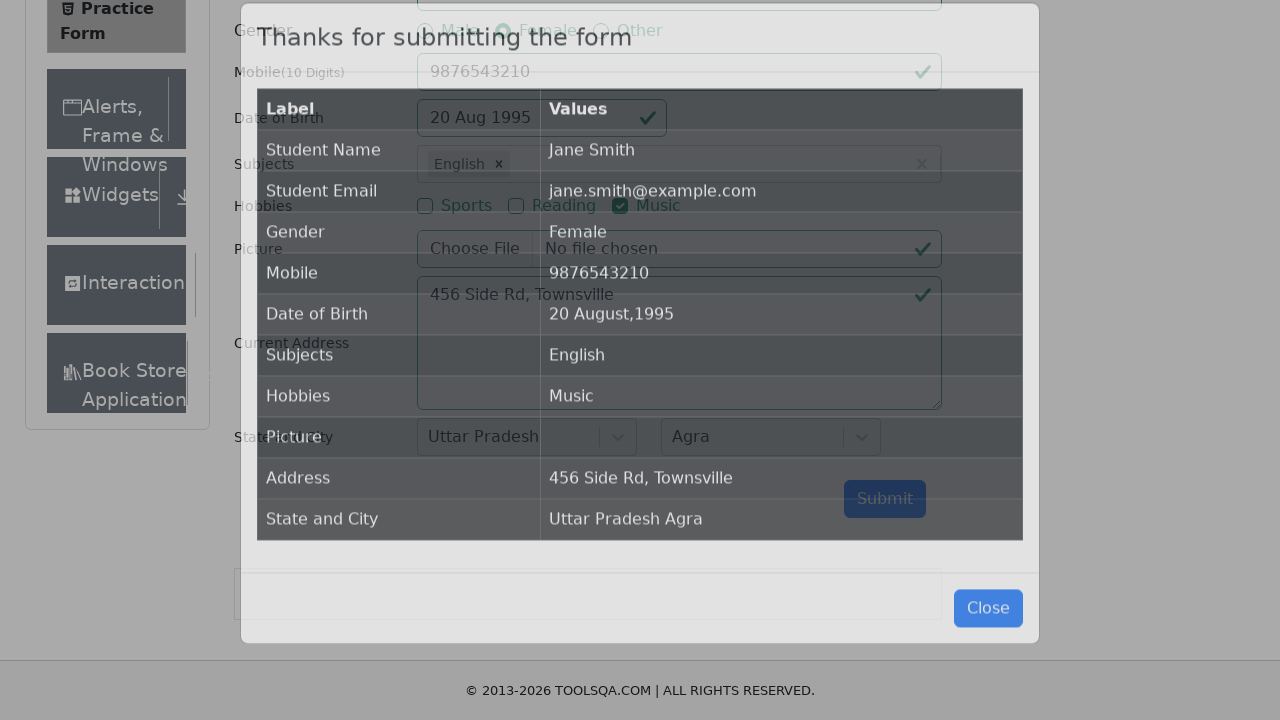

Submission modal appeared and became visible
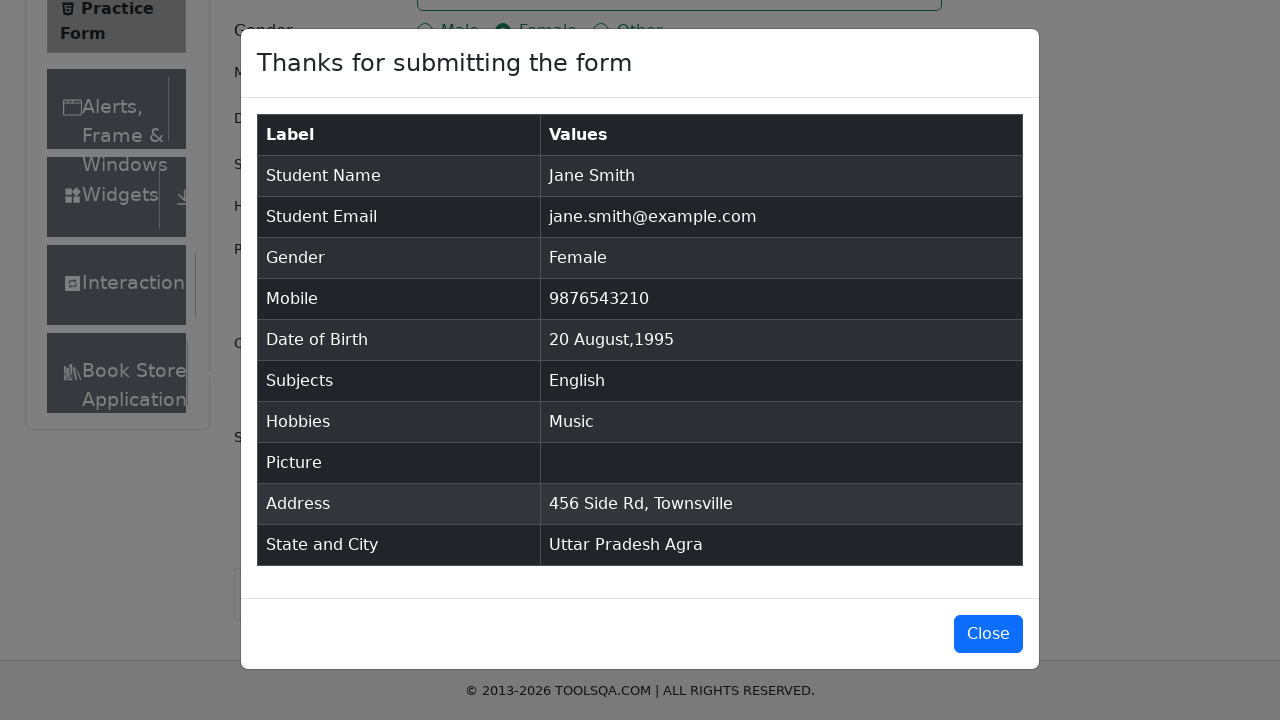

Clicked close button to dismiss the submission modal at (988, 634) on #closeLargeModal
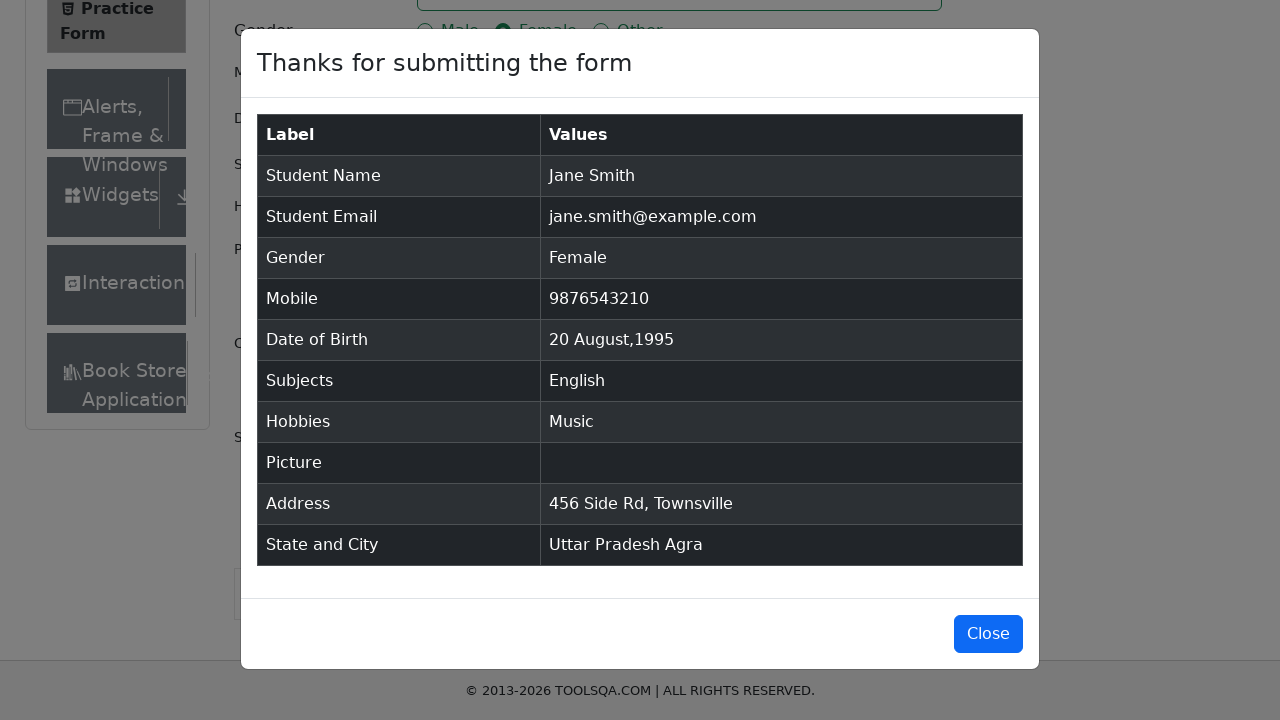

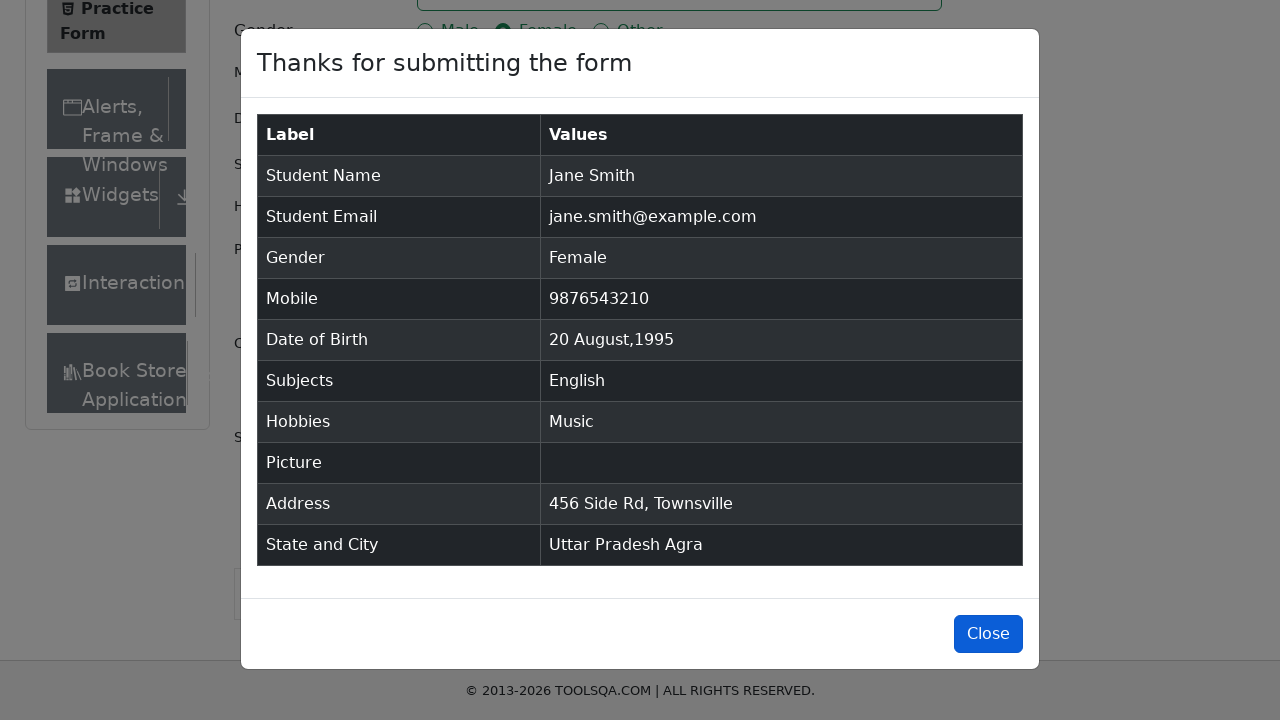